Verifies that the main header contains the text "Demo Page"

Starting URL: https://seleniumbase.io/demo_page

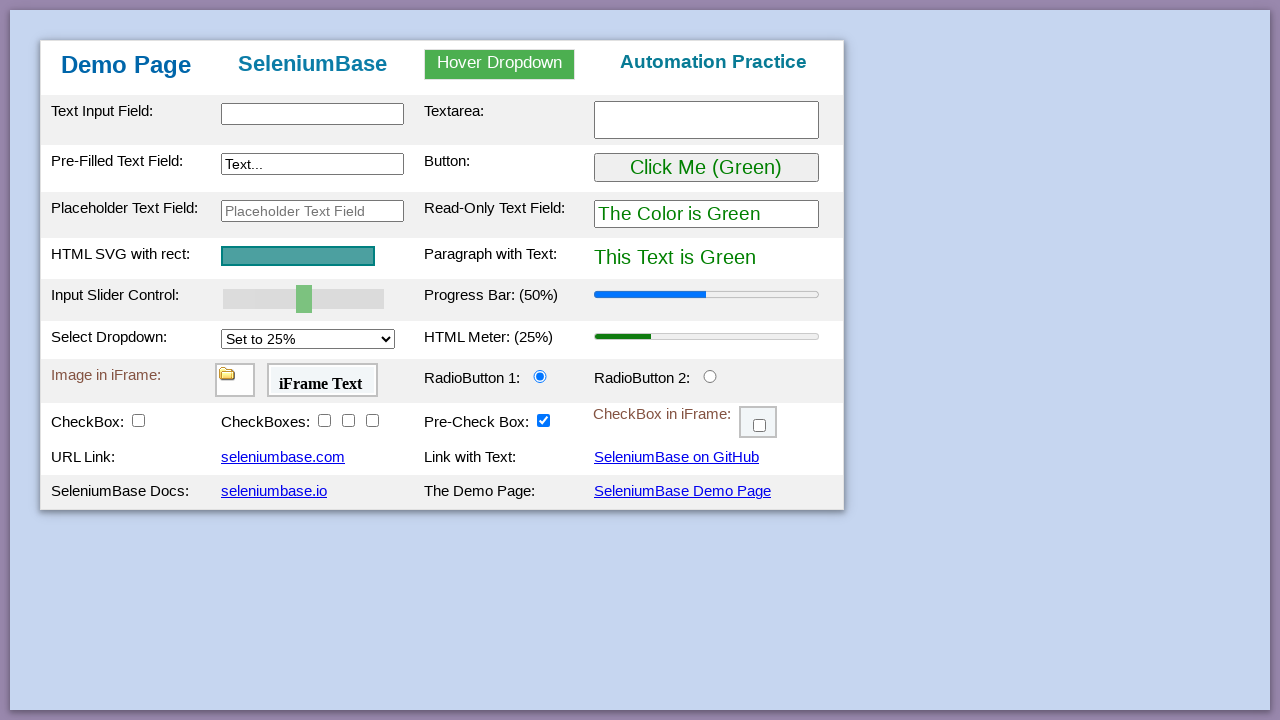

Navigated to Demo Page URL
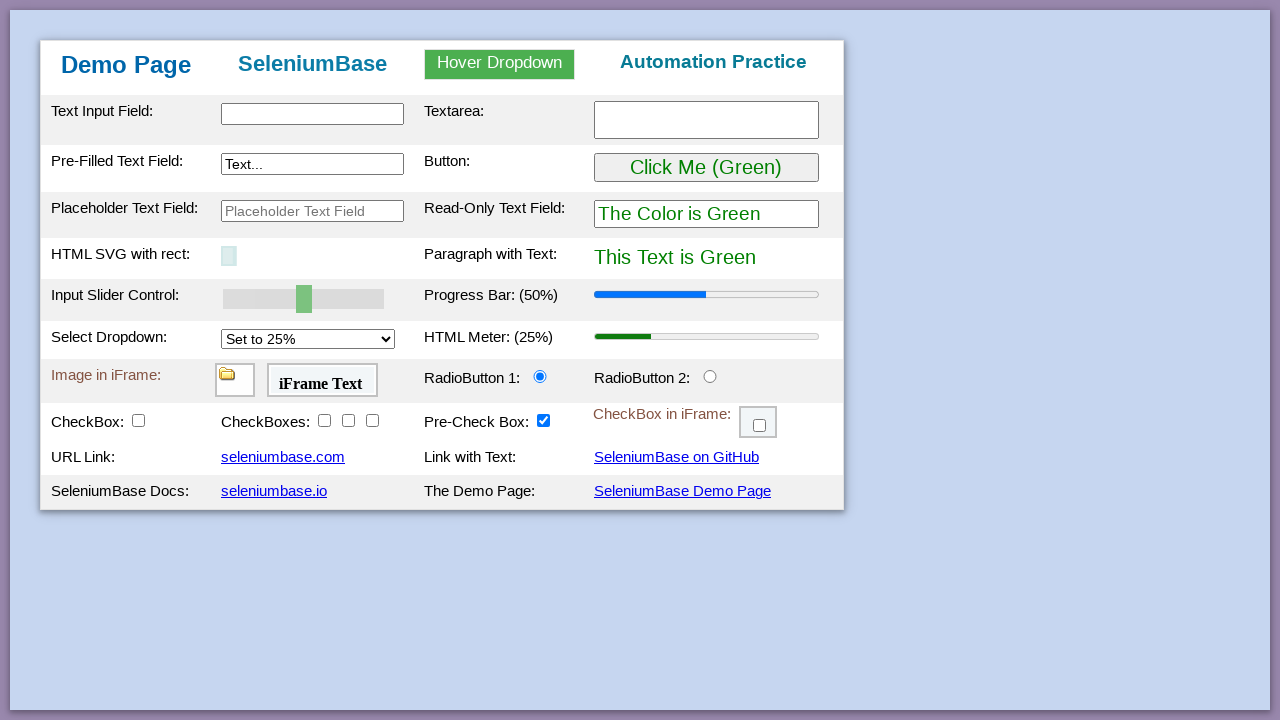

Located main header element with text 'Demo Page'
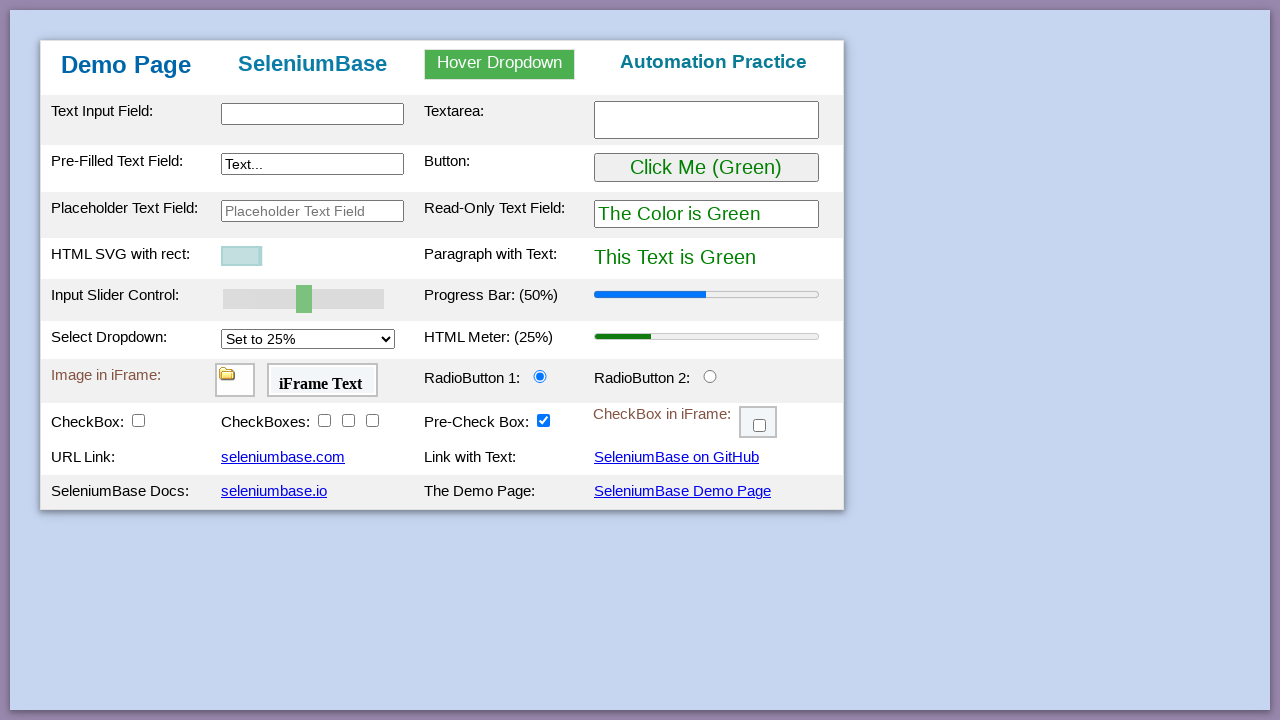

Verified that main header contains text 'Demo Page'
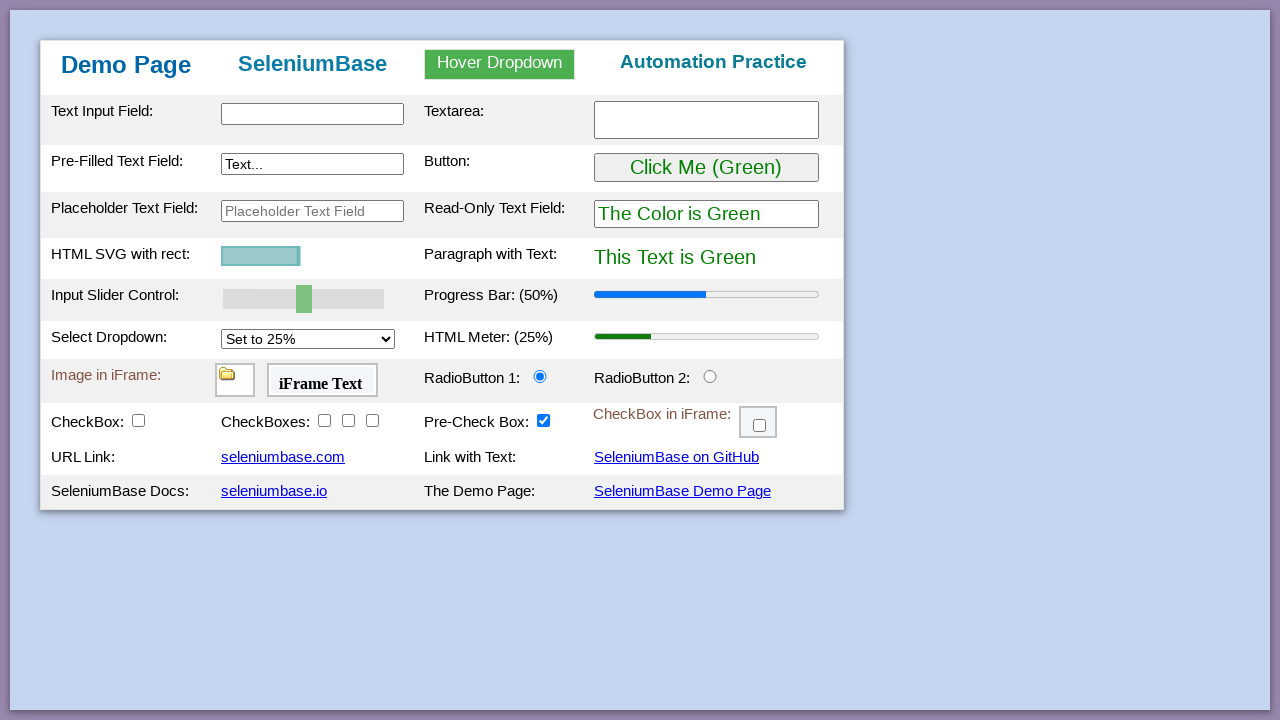

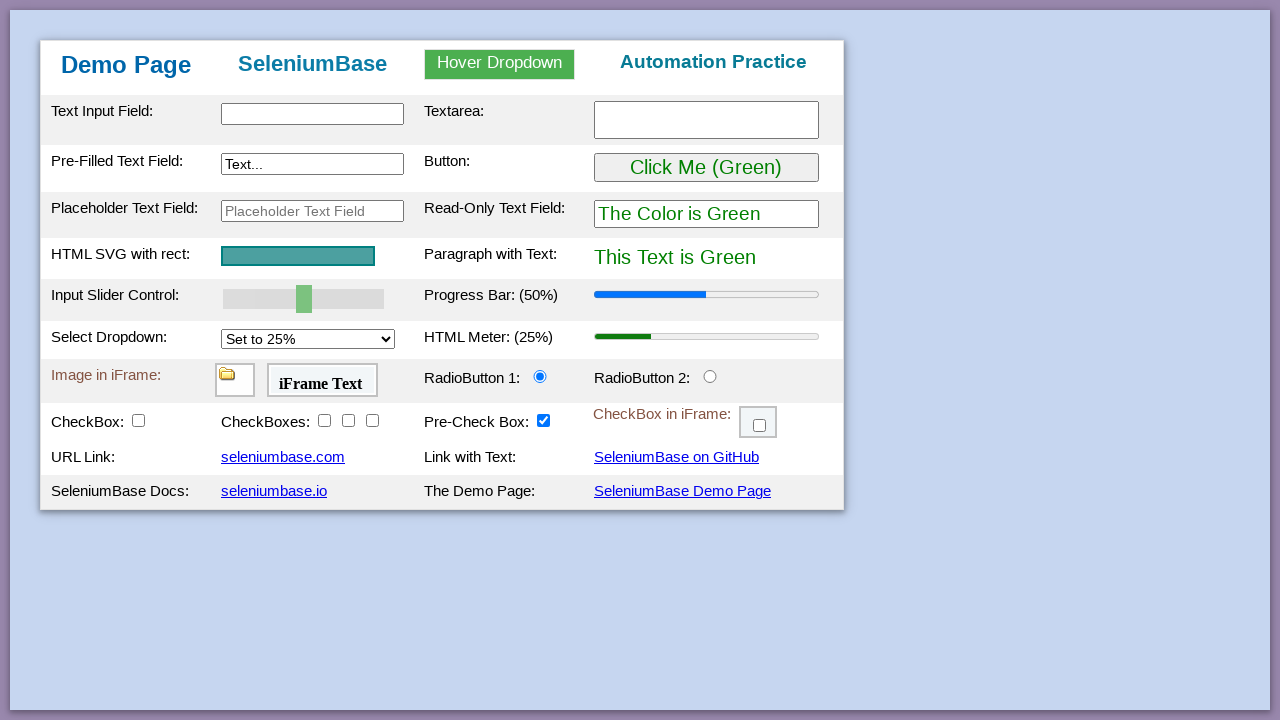